Tests registration form validation with password shorter than 6 characters

Starting URL: https://alada.vn/tai-khoan/dang-ky.html

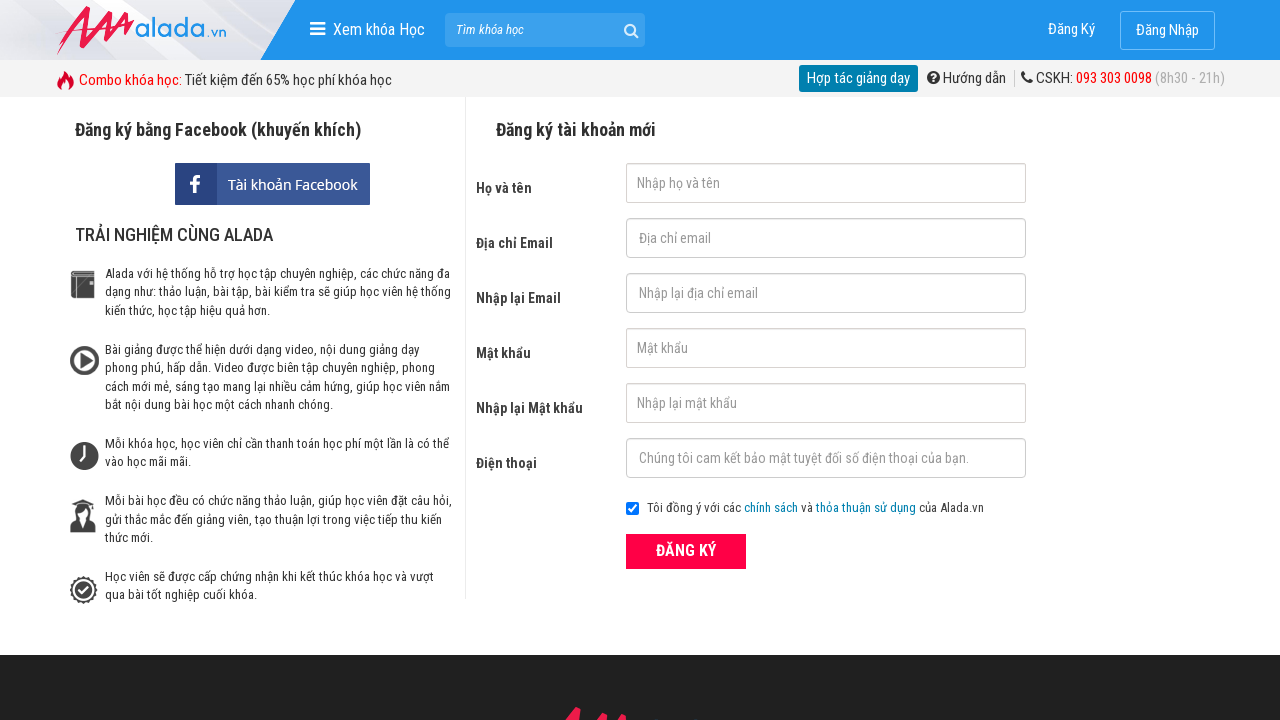

Filled first name field with 'Test' on #txtFirstname
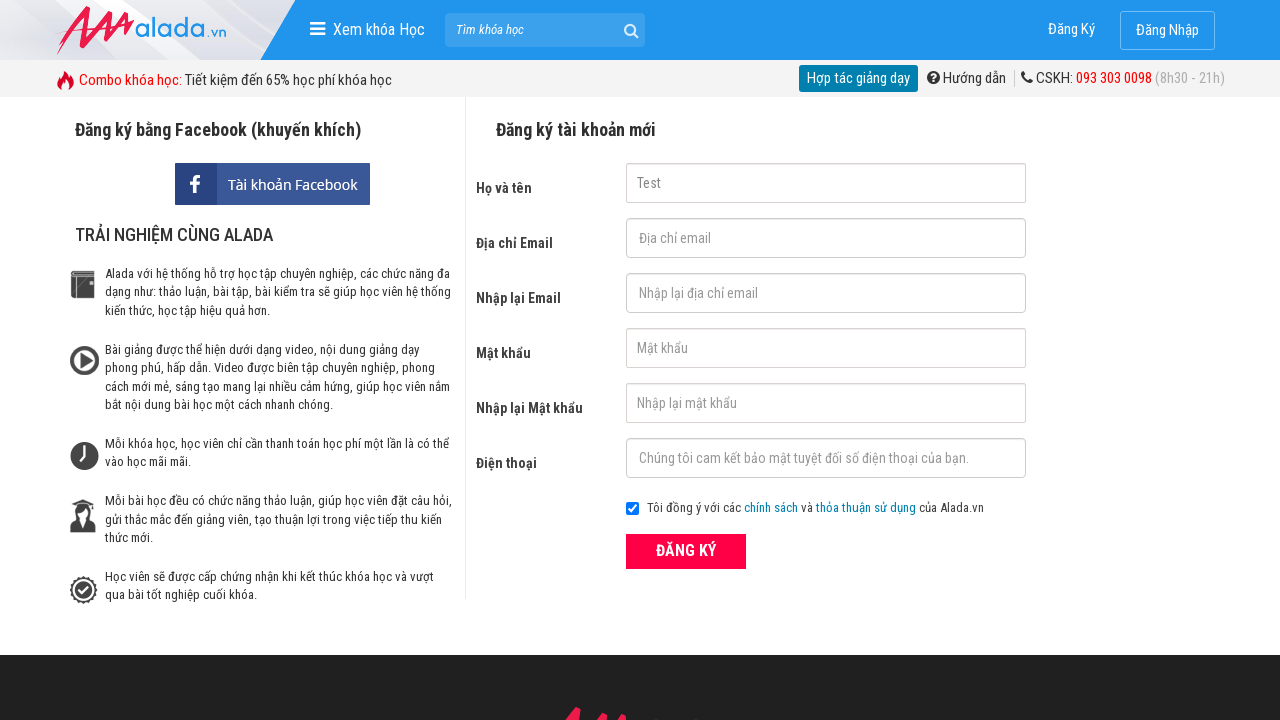

Filled email field with 'tester@gmail.com' on #txtEmail
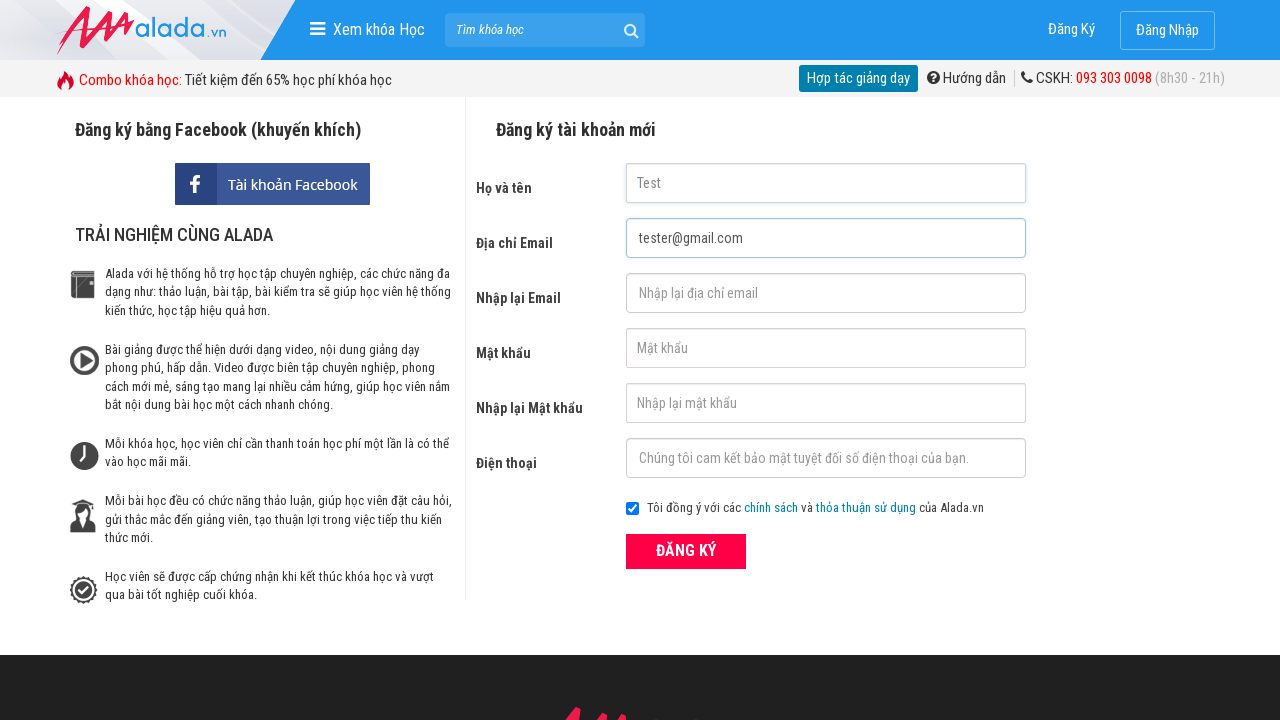

Filled confirm email field with 'tester@gmail.com' on #txtCEmail
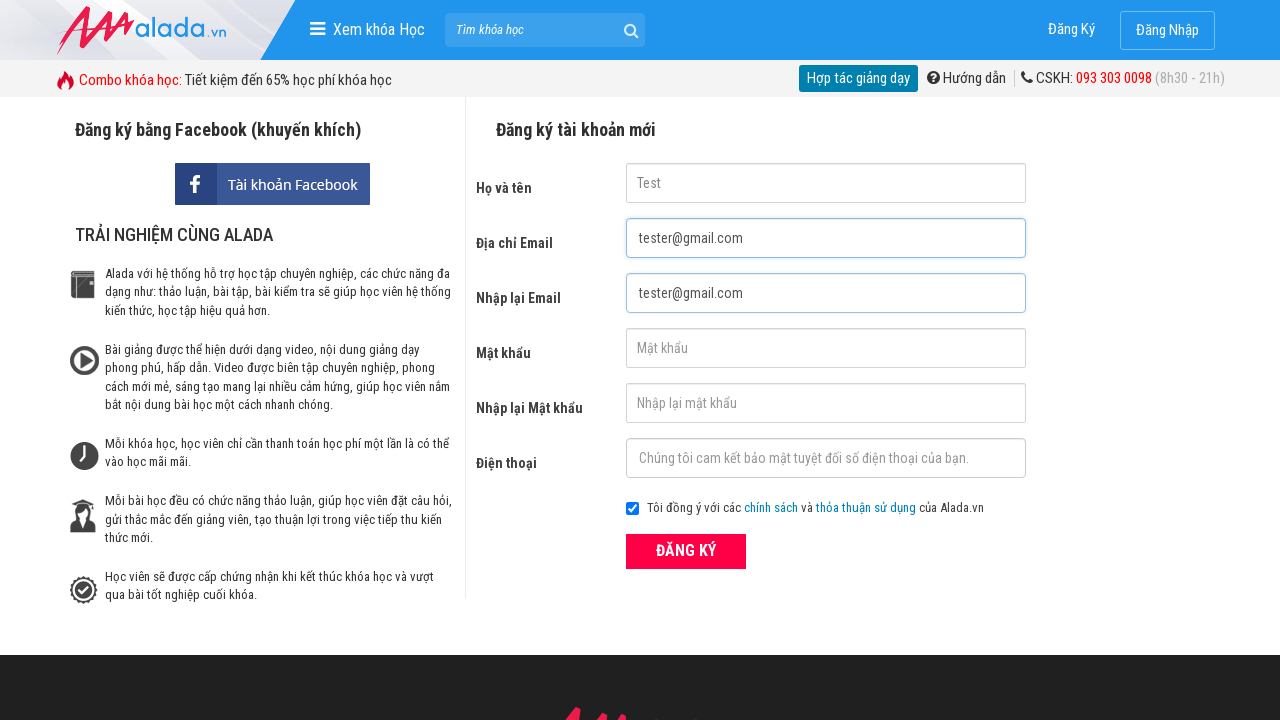

Filled password field with '123' (shorter than 6 characters) on #txtPassword
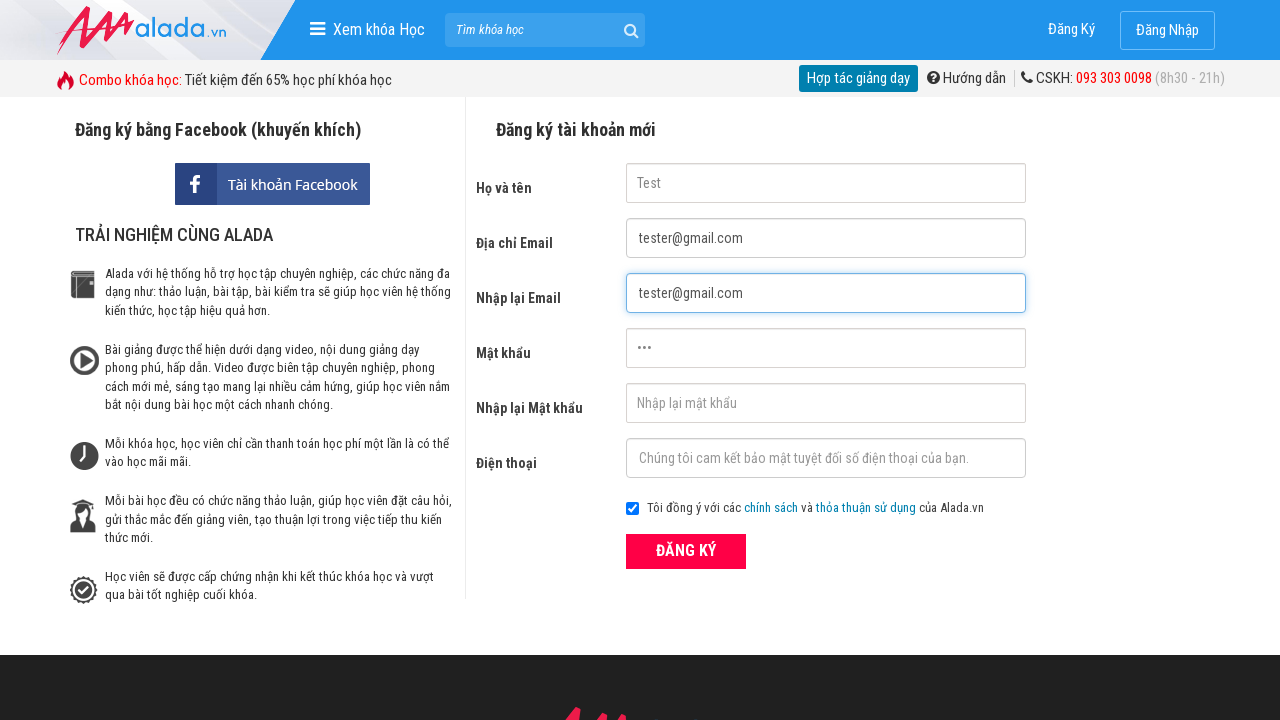

Filled confirm password field with '123' (shorter than 6 characters) on #txtCPassword
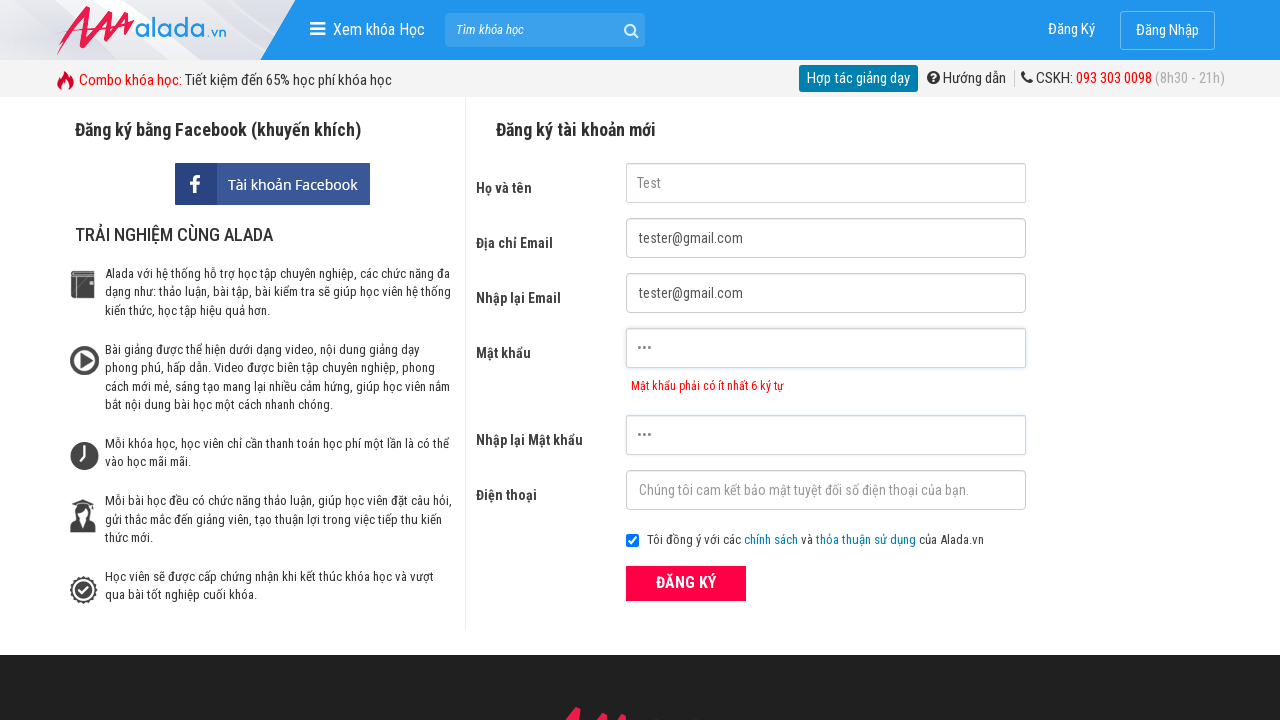

Filled phone field with '0987654321' on #txtPhone
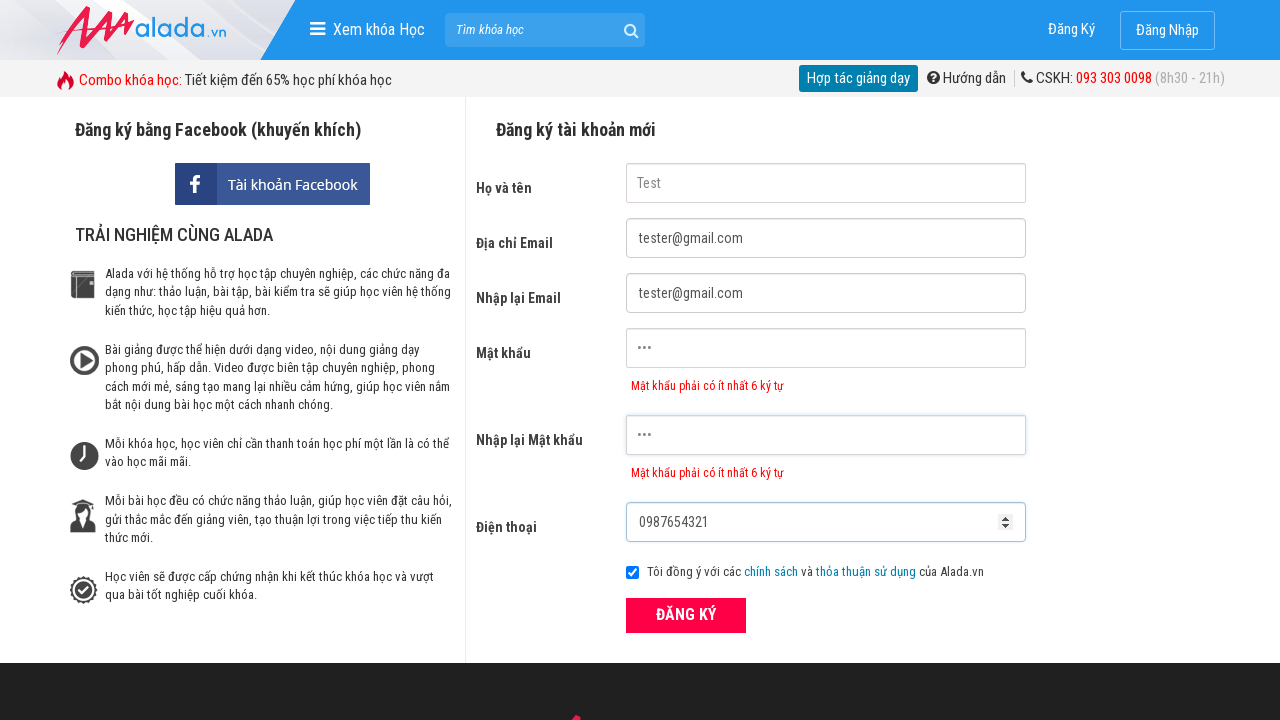

Clicked 'ĐĂNG KÝ' (Register) button at (686, 615) on xpath=//form[@id='frmLogin']//button[text()='ĐĂNG KÝ']
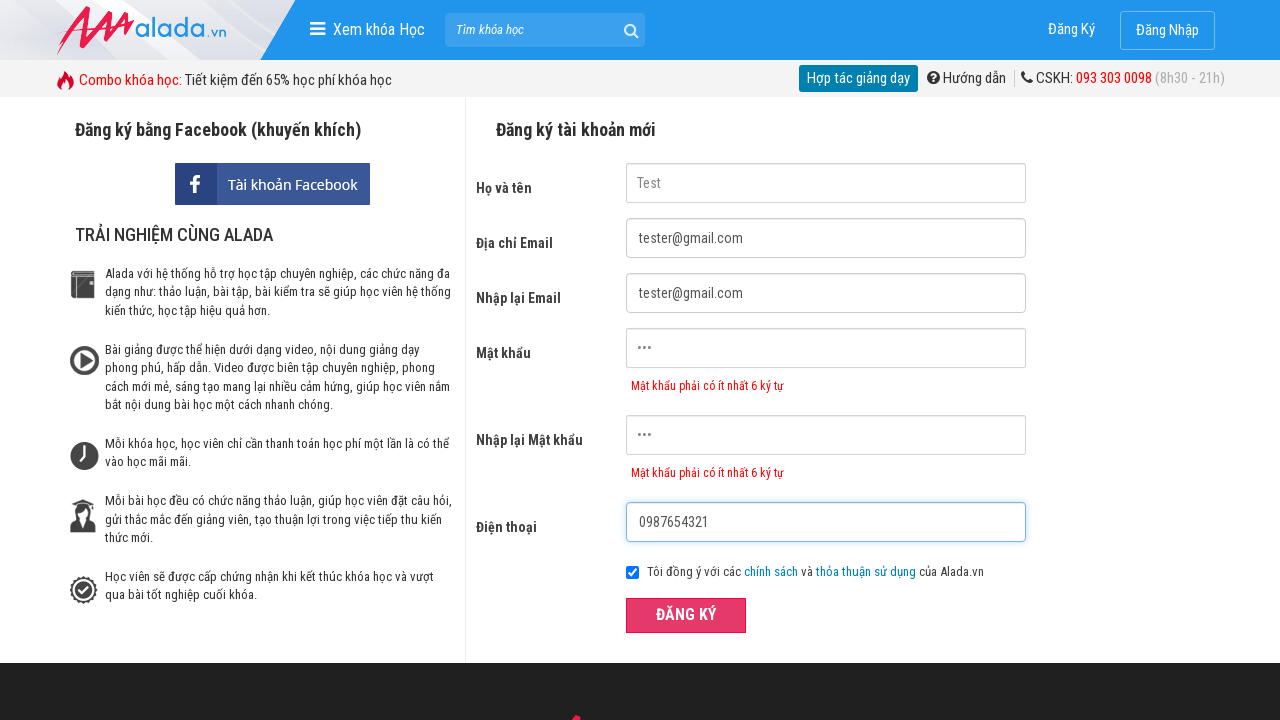

Password error message appeared
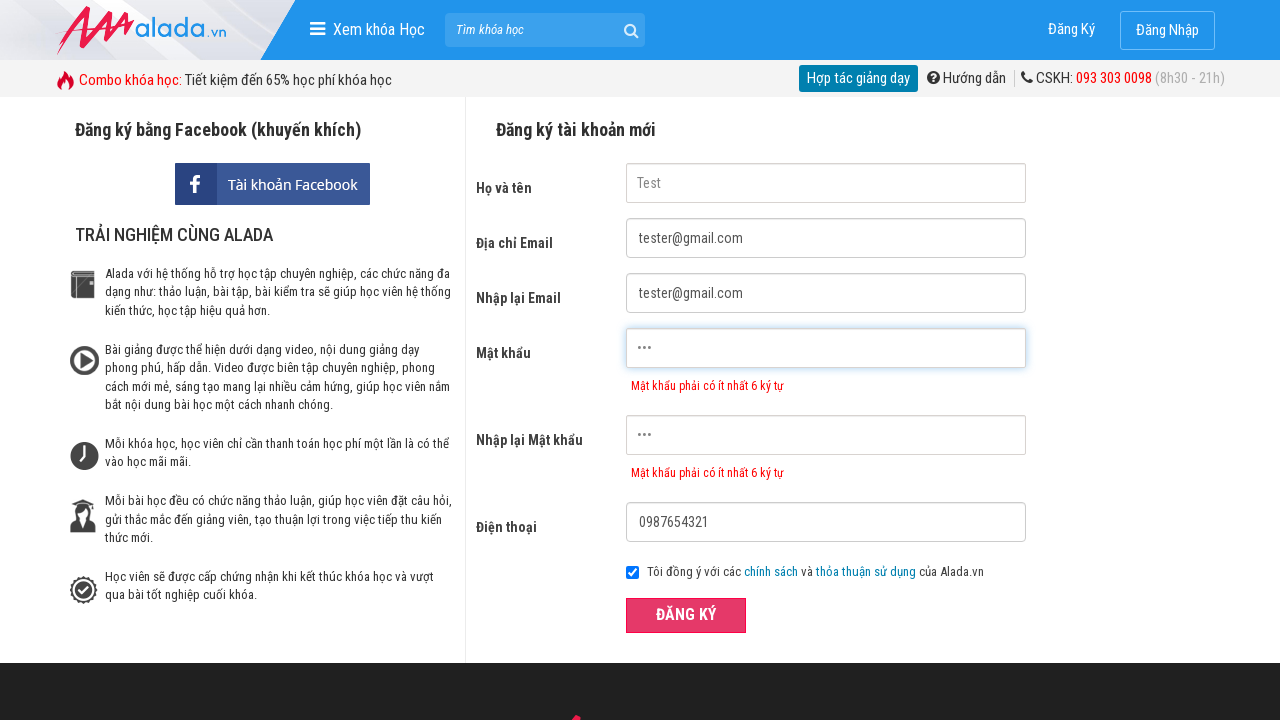

Verified password error message: 'Mật khẩu phải có ít nhất 6 ký tự'
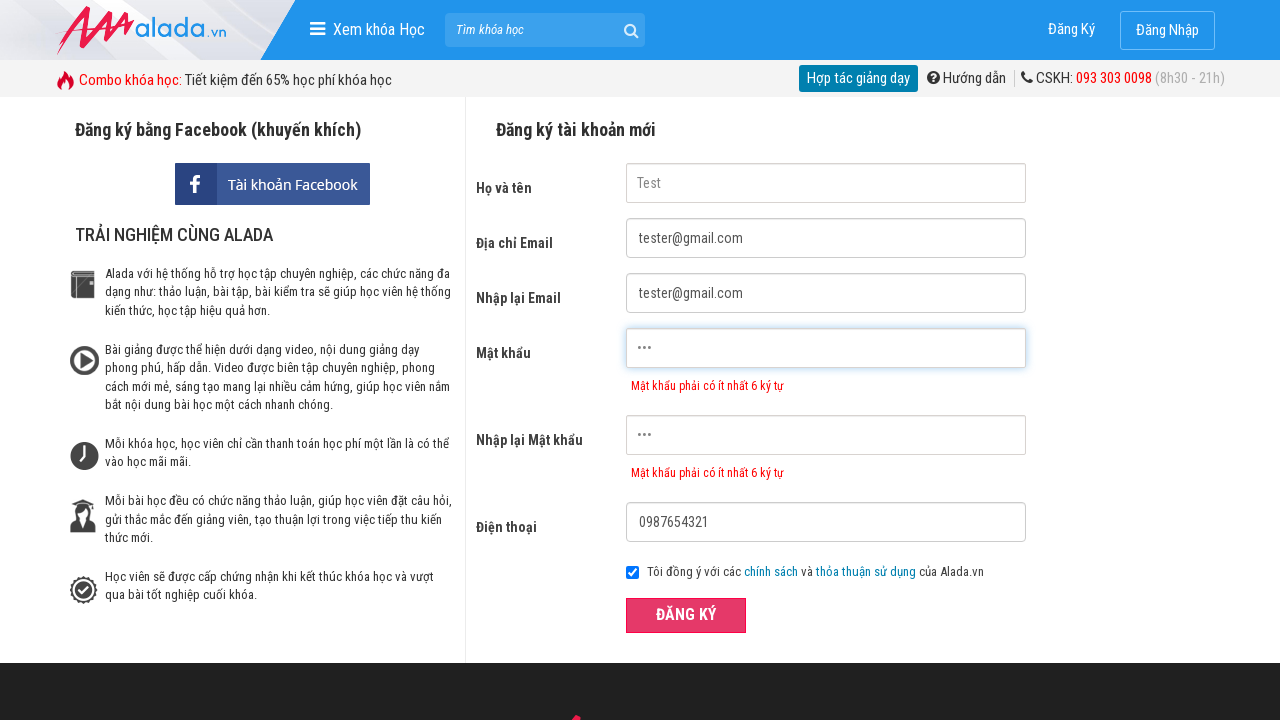

Verified confirm password error message: 'Mật khẩu phải có ít nhất 6 ký tự'
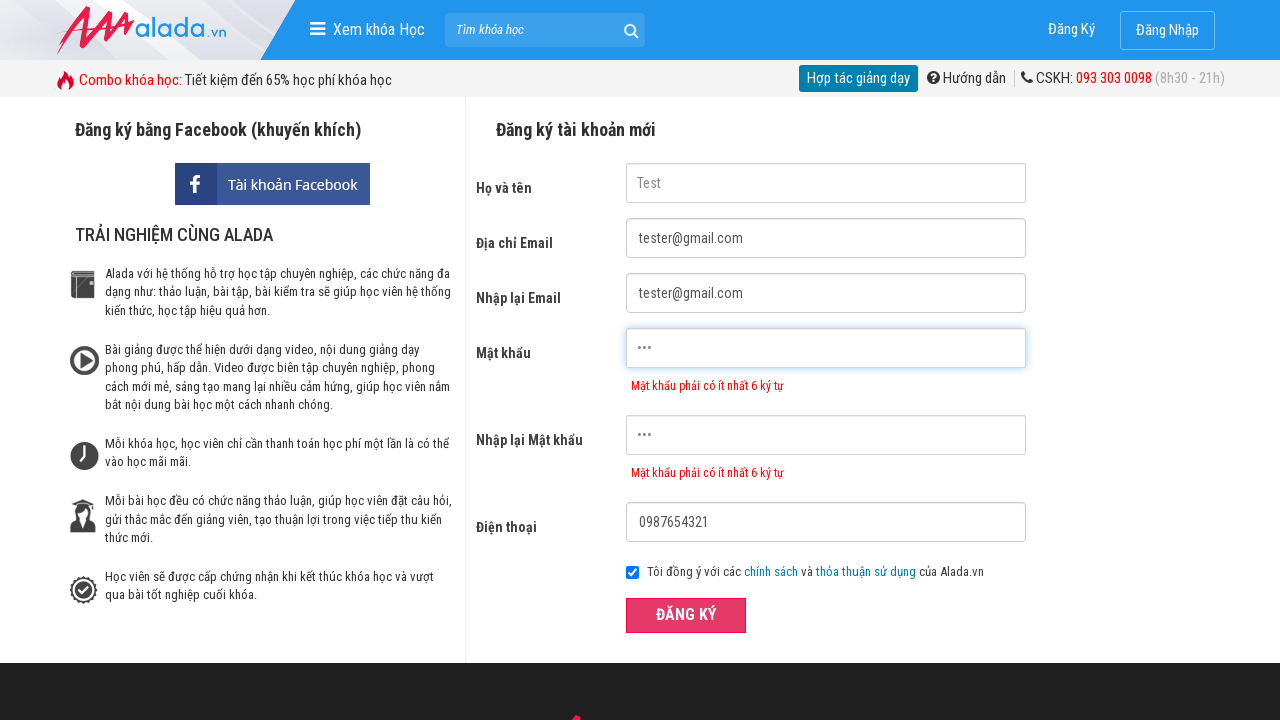

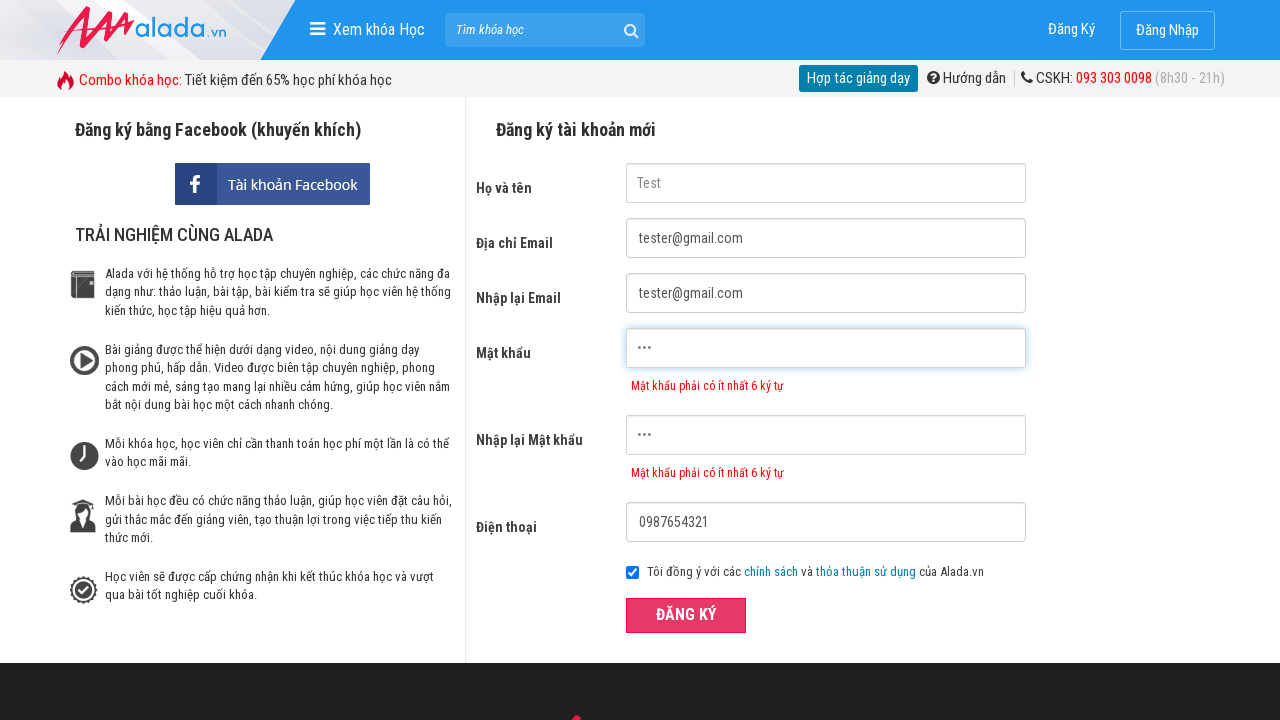